Navigates to All Courses page, clicks on the first course, and verifies the course title

Starting URL: https://alchemy.hguy.co/lms

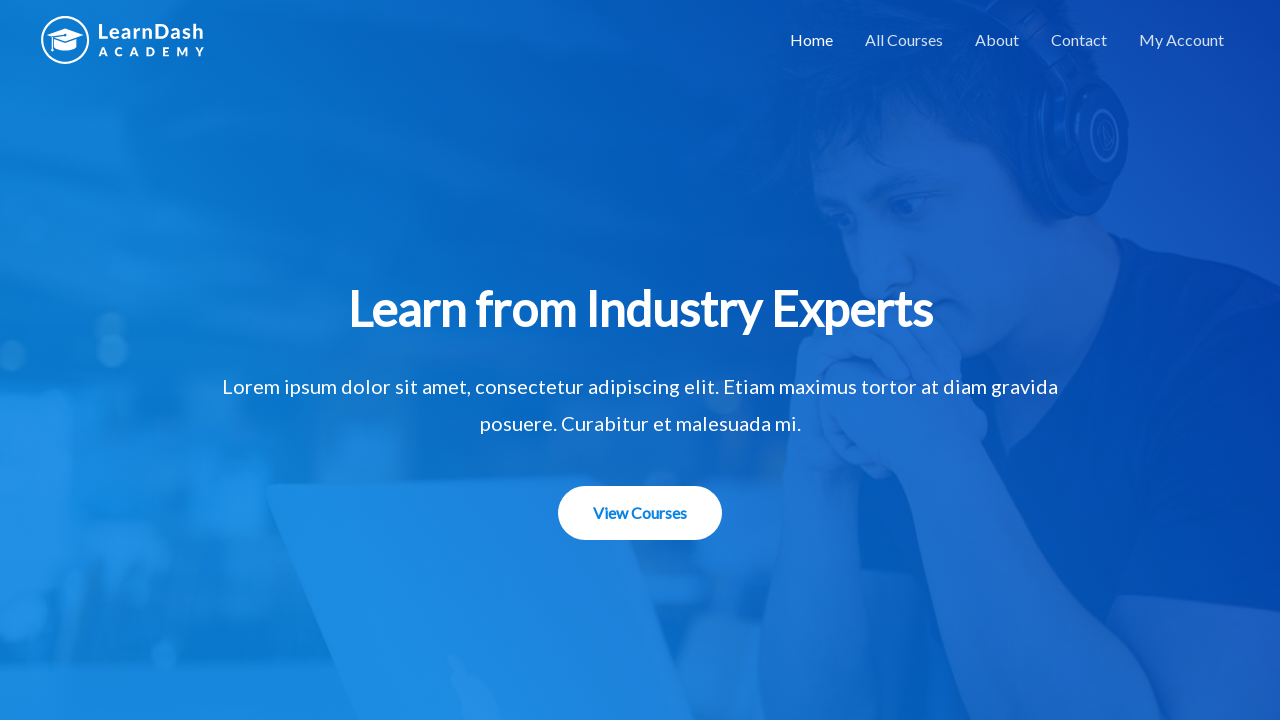

Clicked on All Courses menu item at (904, 40) on xpath=//li[@id='menu-item-1508']/a
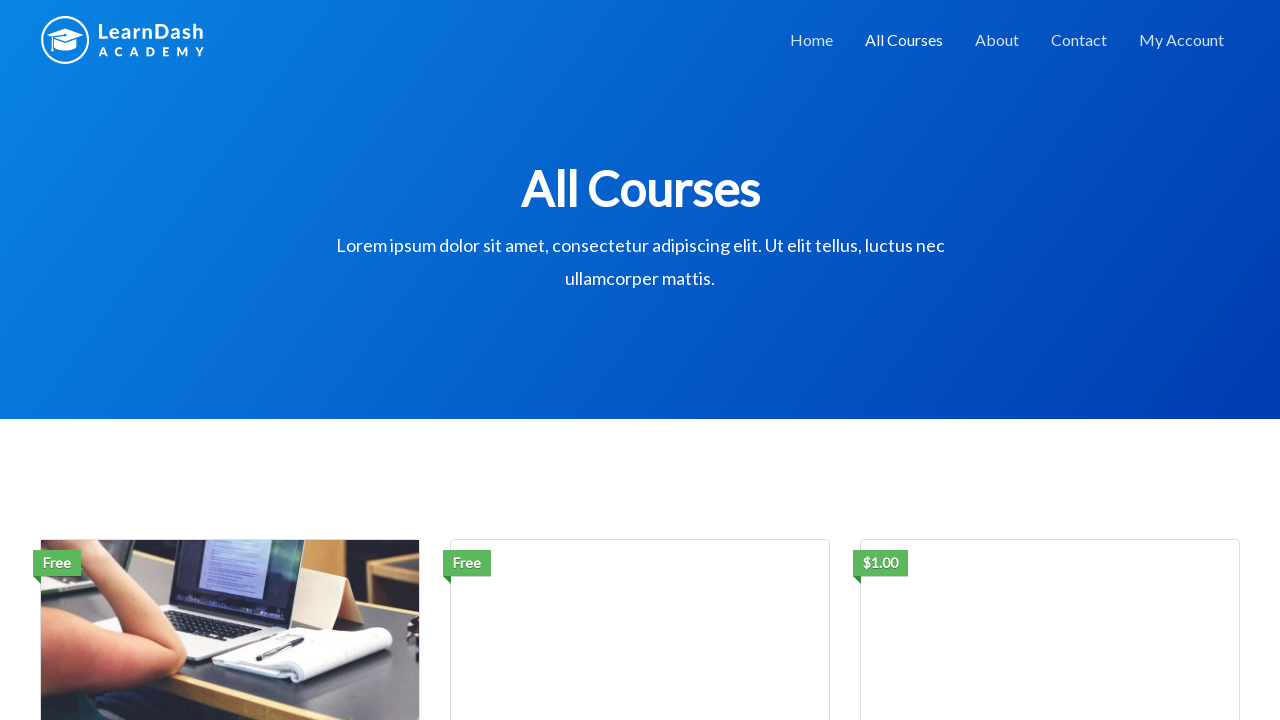

Waited for course captions to load
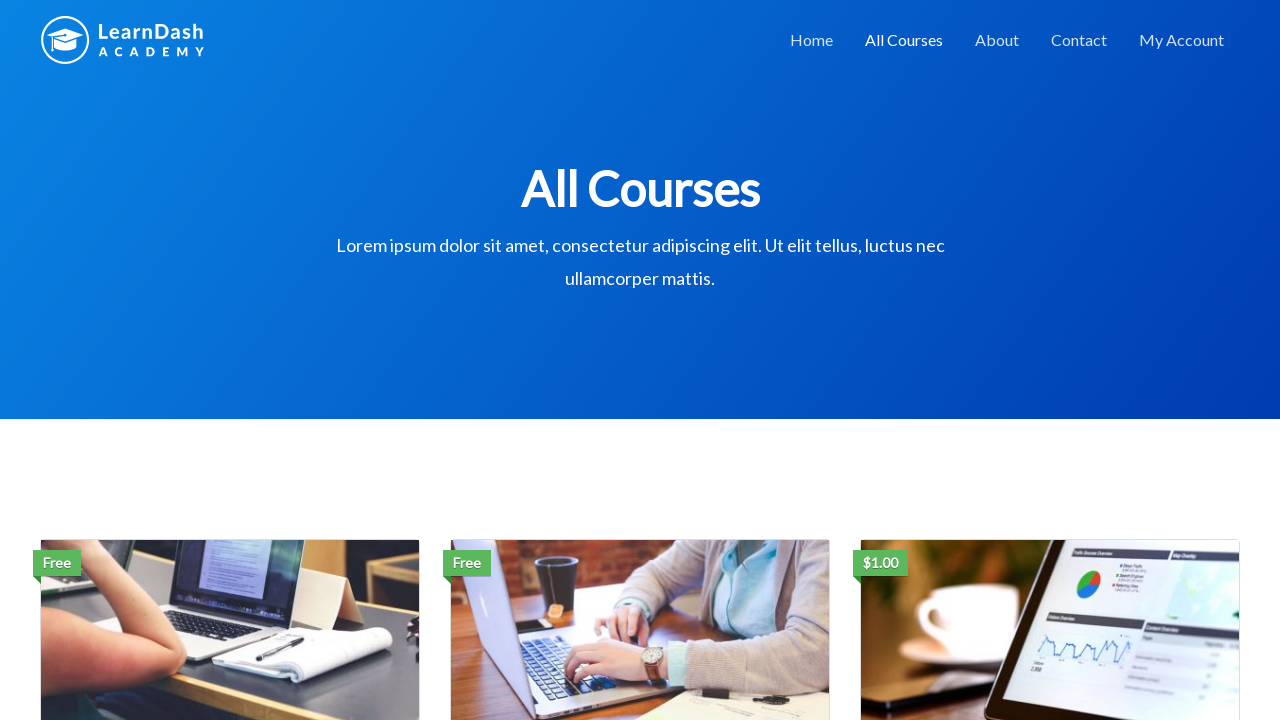

Clicked on the first course at (230, 360) on xpath=//div[@class='caption']//a
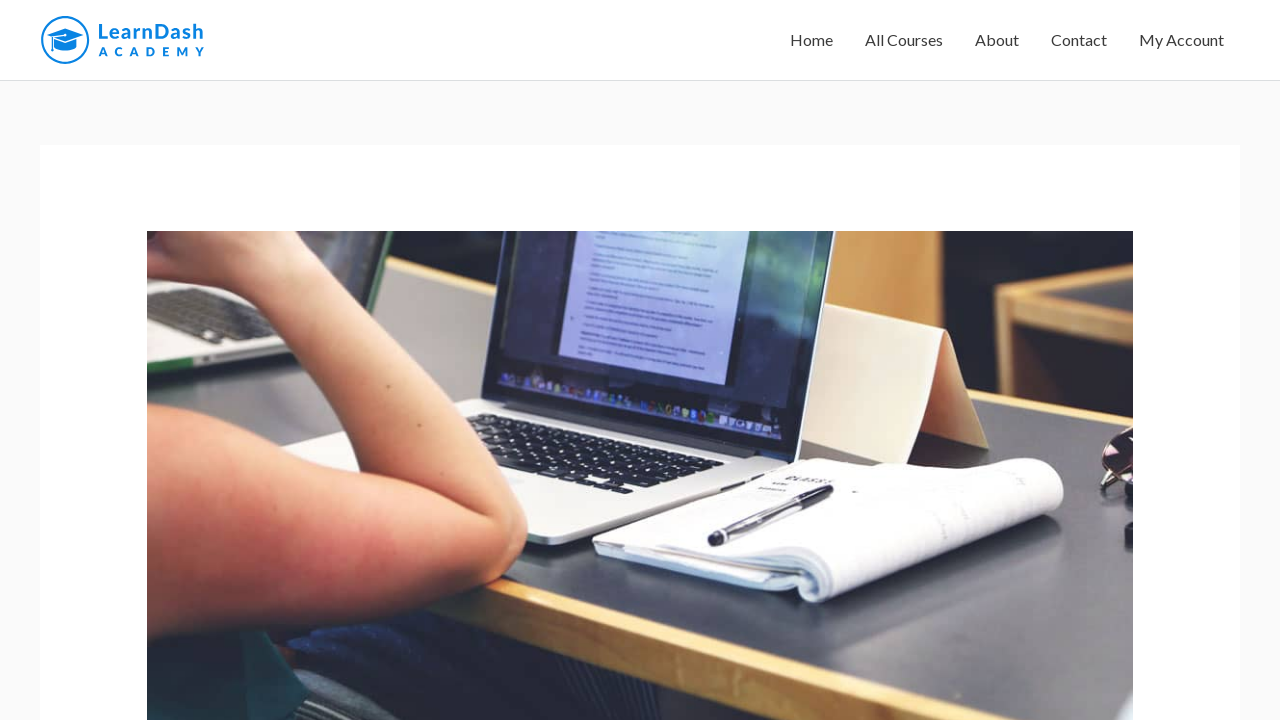

Waited for course title to load
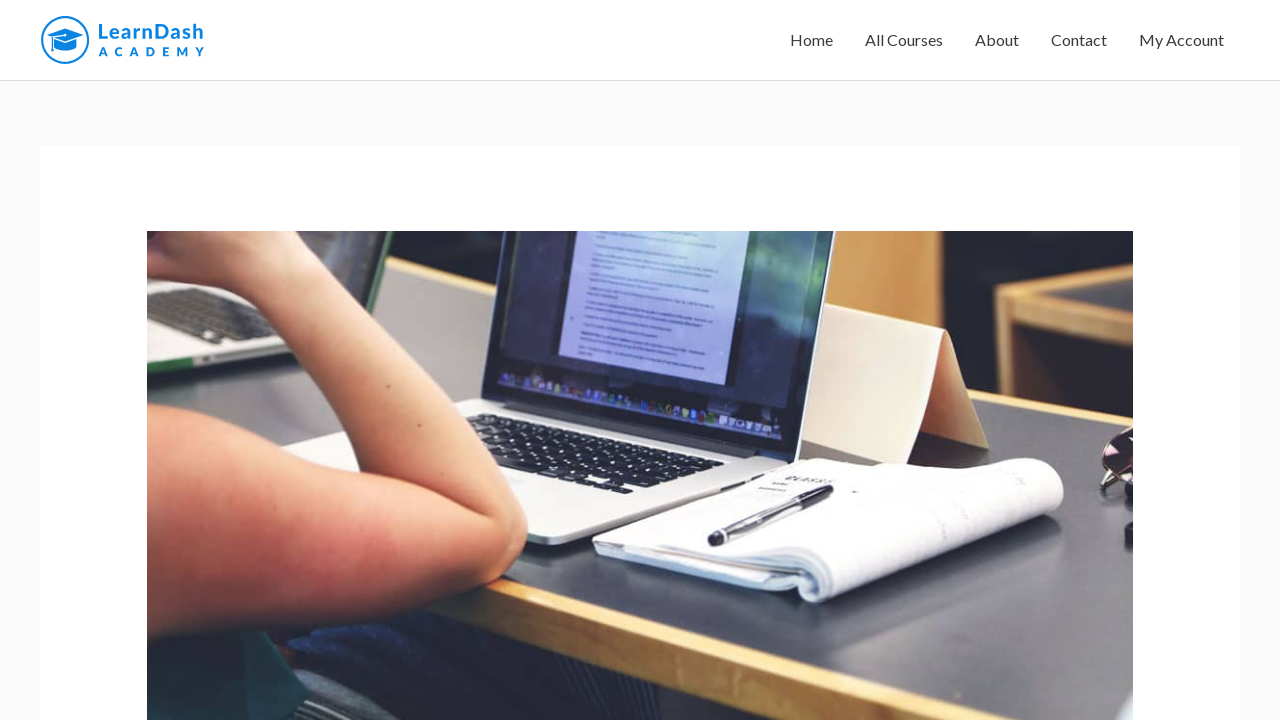

Retrieved course title: Social Media Marketing
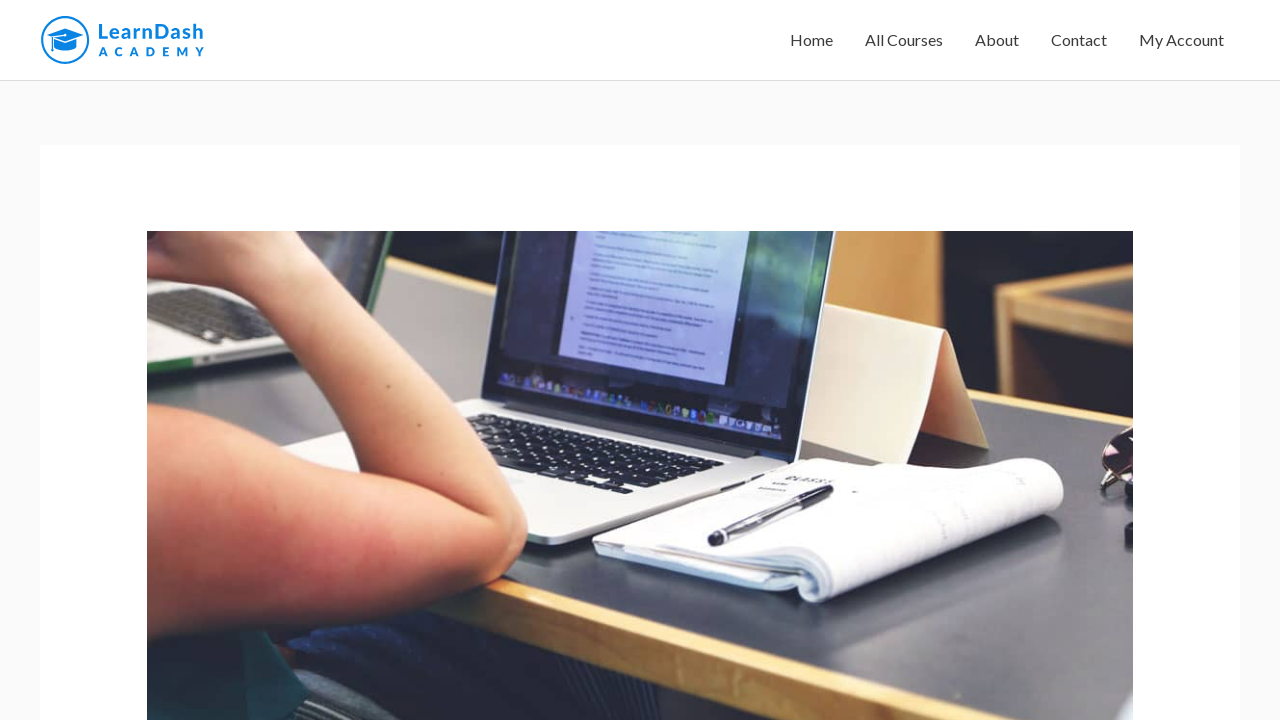

Verified course title matches expected value: Social Media Marketing
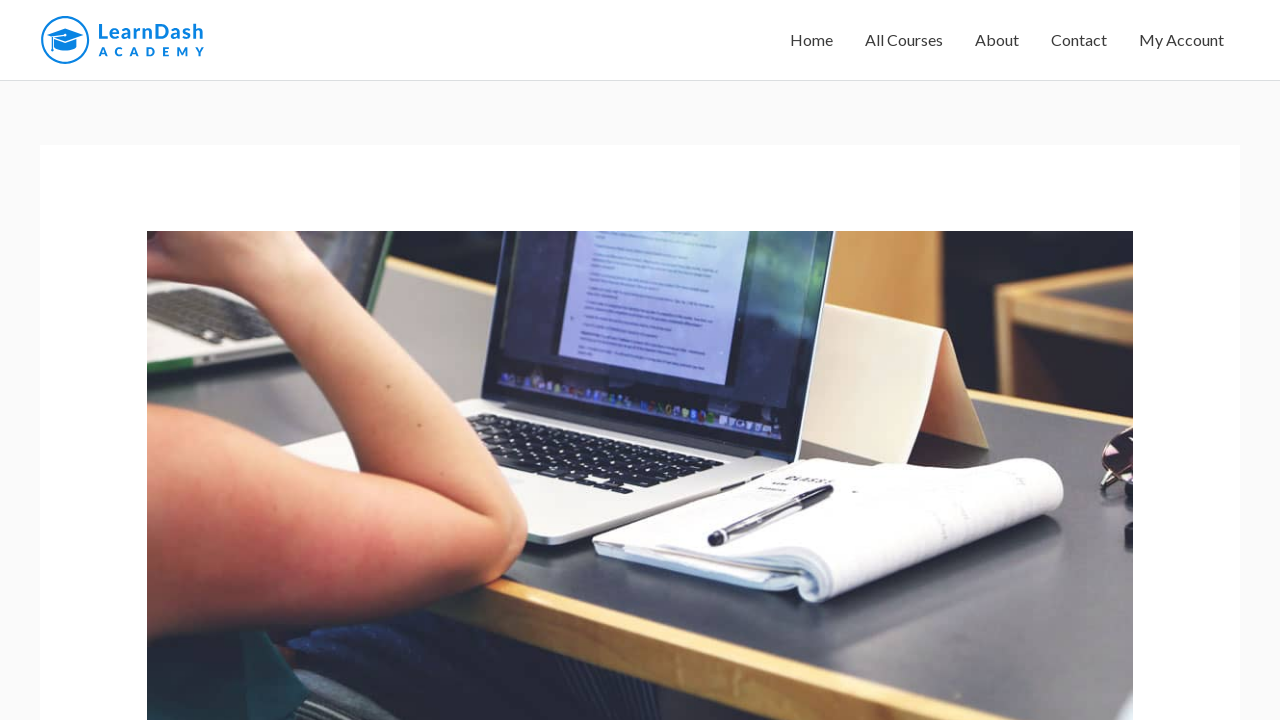

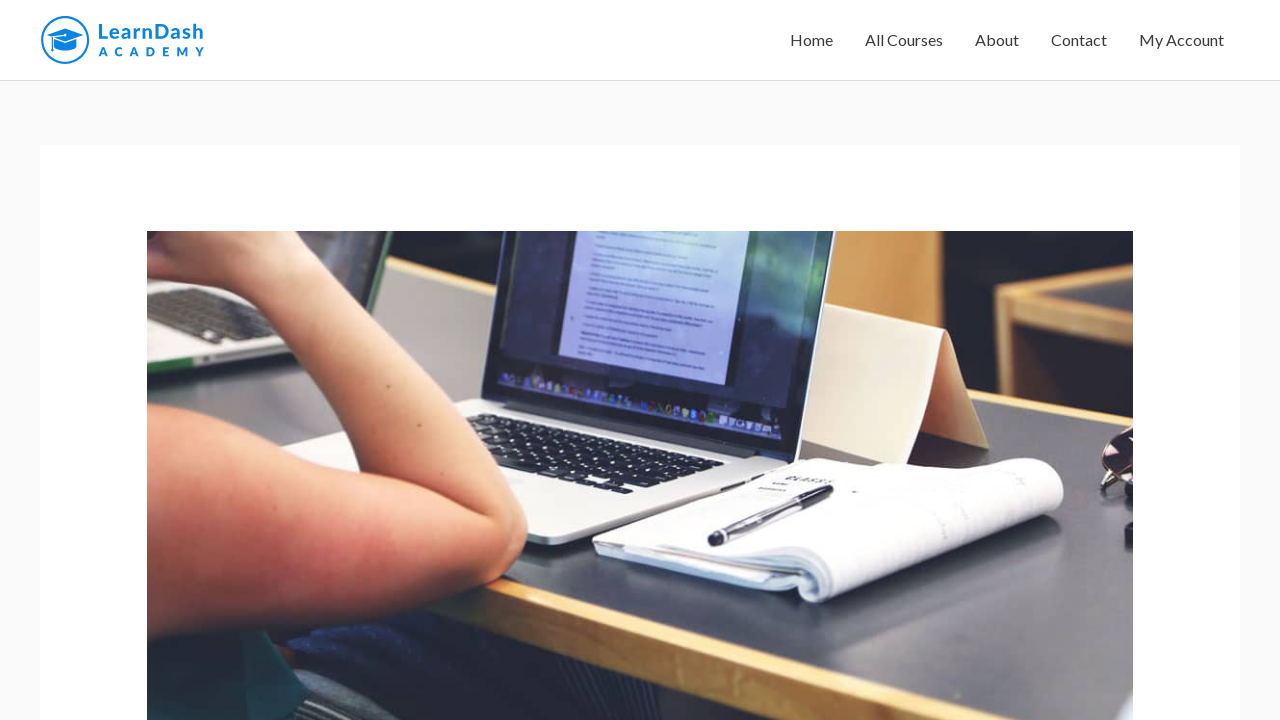